Tests dynamic dropdown functionality by selecting origin city (Chennai/MAA) and destination city (Bangalore/BLR) from cascading dropdowns on a flight booking practice page.

Starting URL: https://rahulshettyacademy.com/dropdownsPractise/

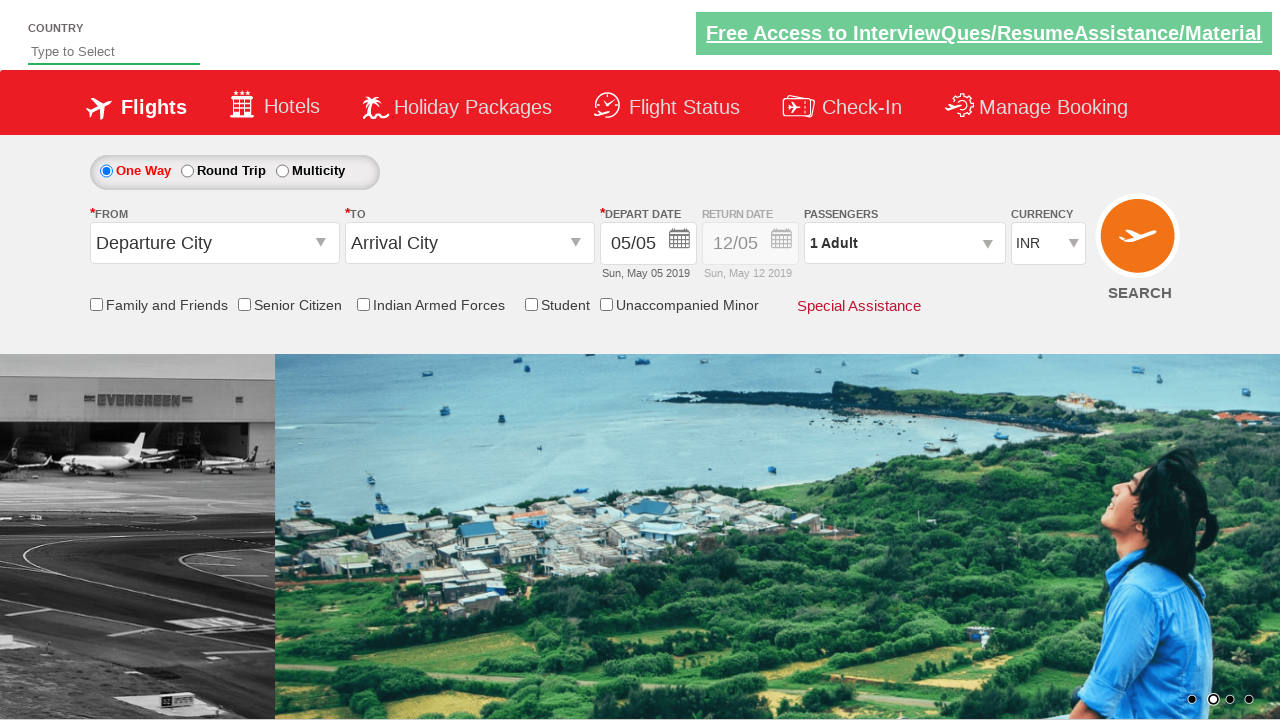

Clicked on origin station dropdown to open it at (214, 243) on #ctl00_mainContent_ddl_originStation1_CTXT
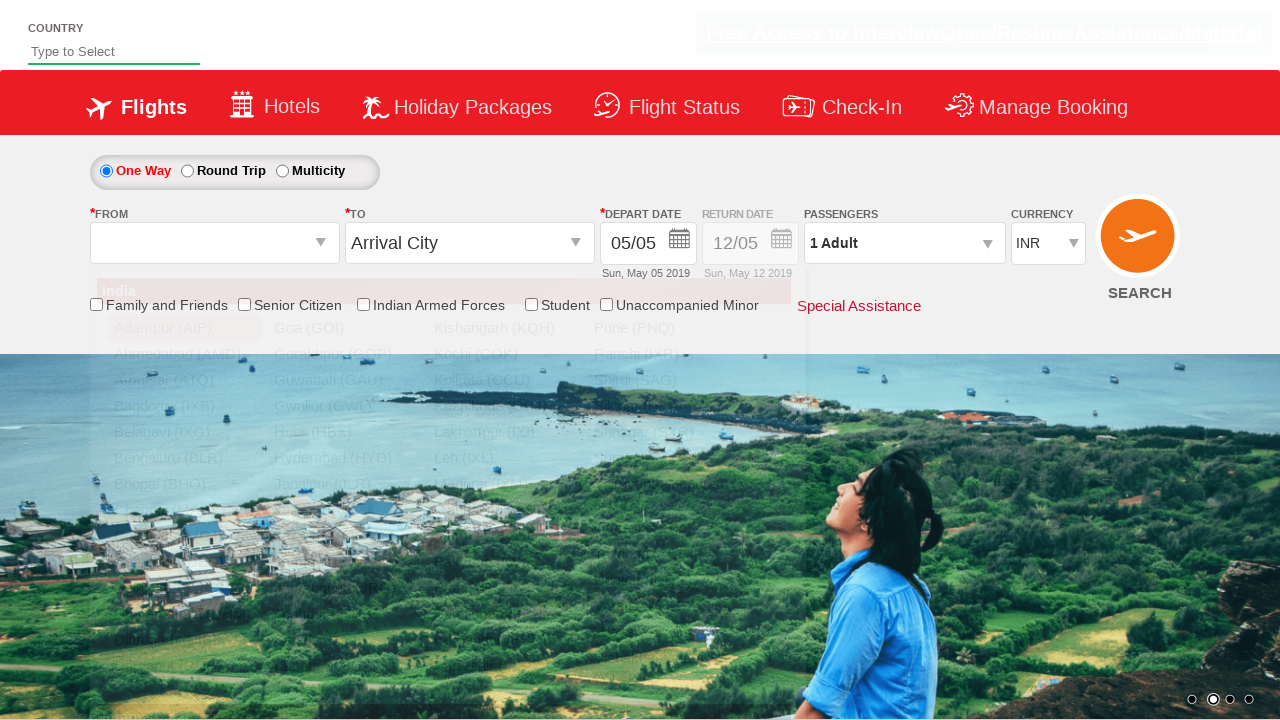

Selected Chennai (MAA) as origin city at (184, 510) on xpath=//a[@value='MAA']
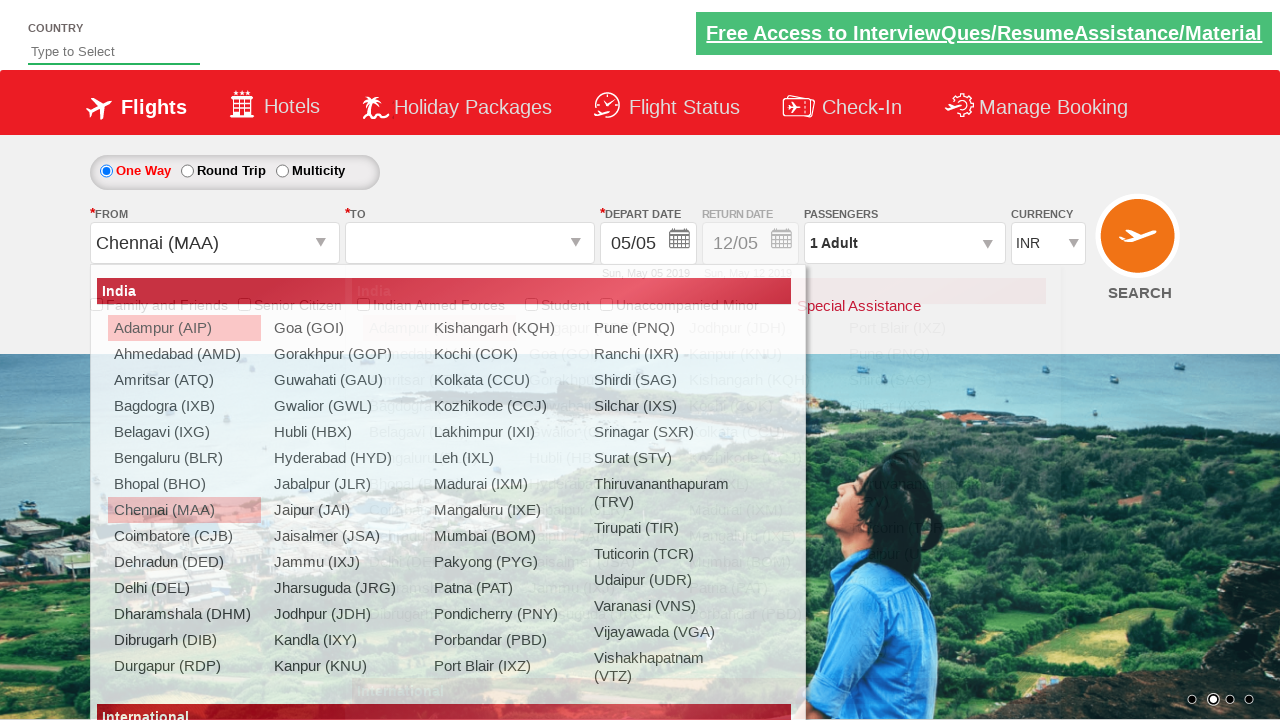

Waited for destination dropdown to be ready
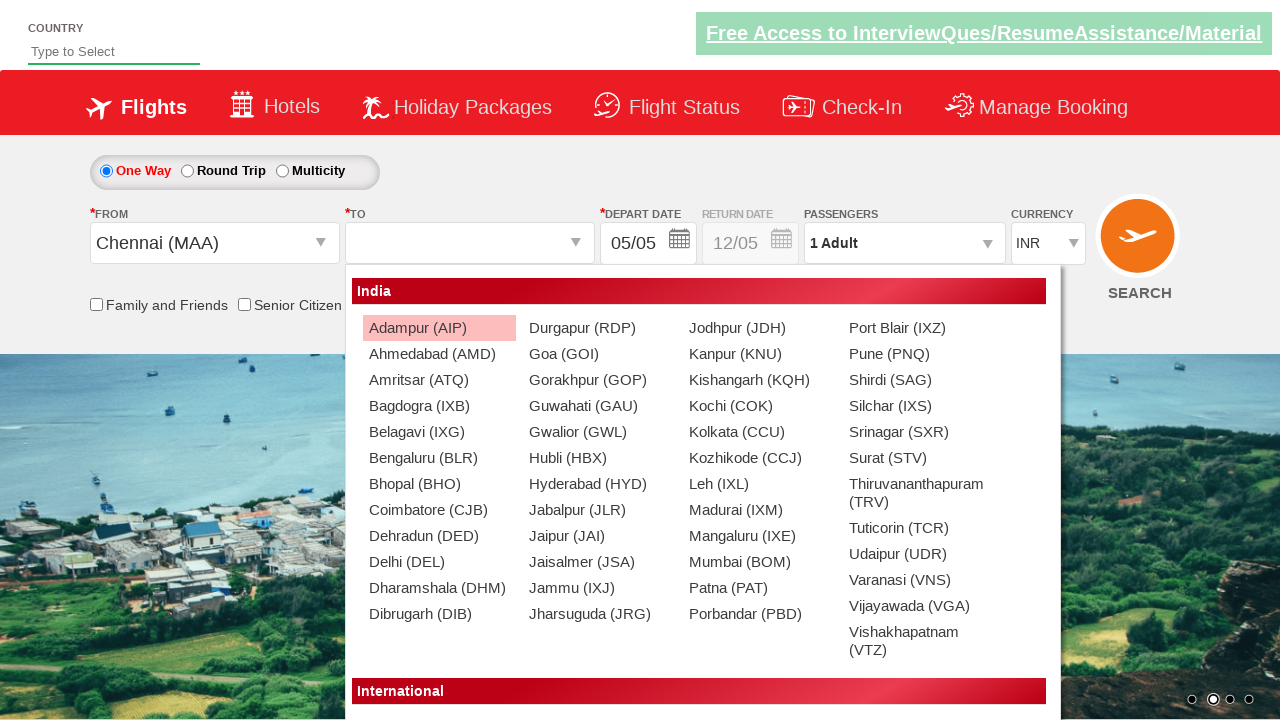

Selected Bangalore (BLR) as destination city at (439, 458) on (//a[@value='BLR'])[2]
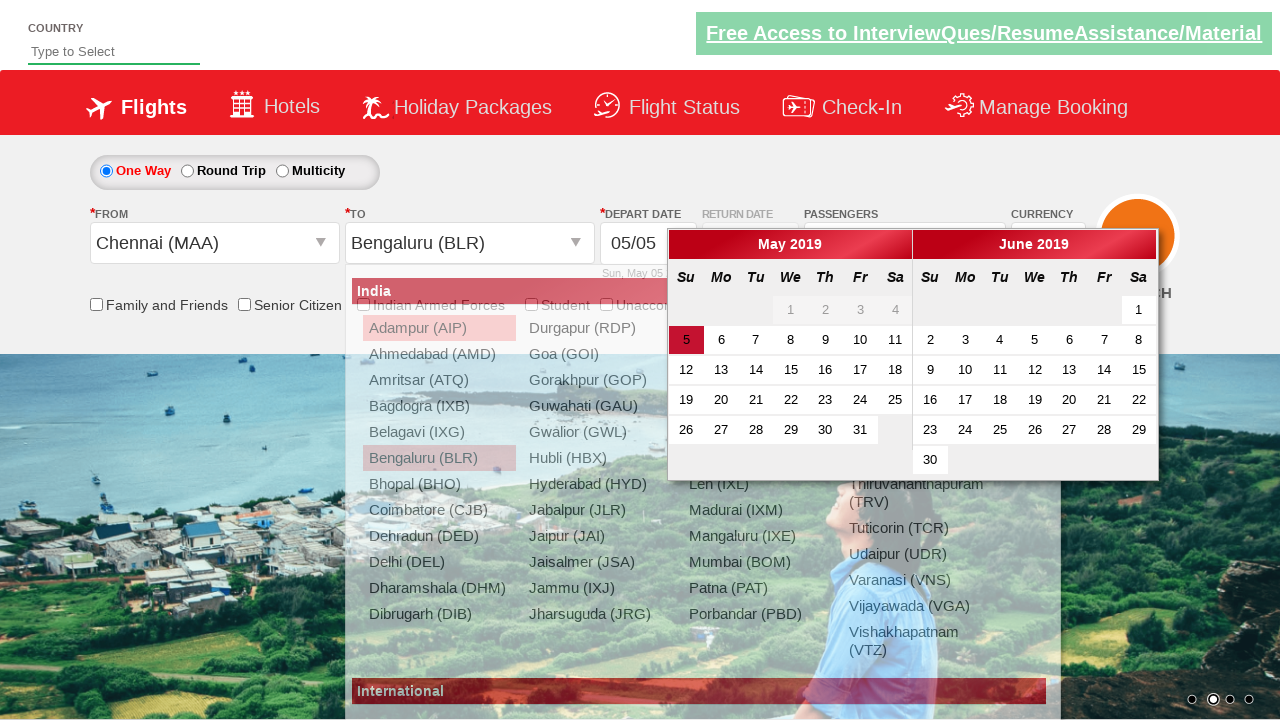

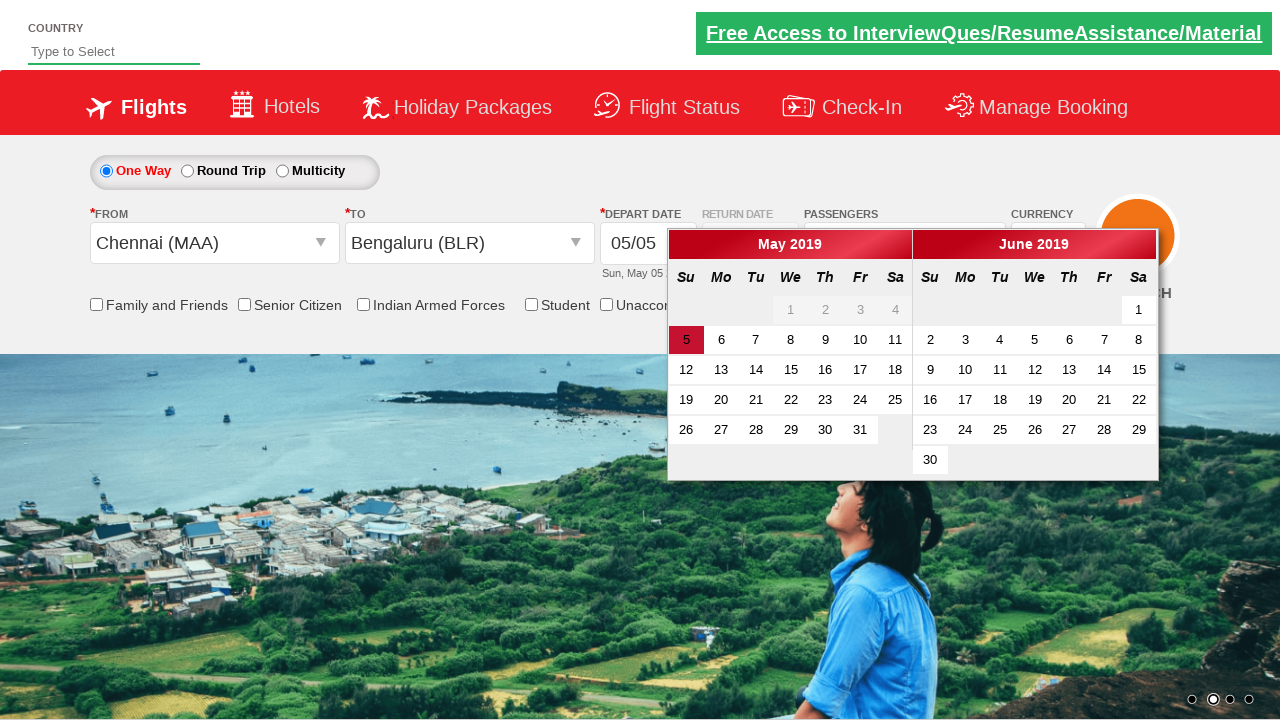